Tests various JavaScript alert types on demoqa.com including simple alerts, timed alerts, confirm dialogs, and prompt dialogs with accept, dismiss, and text input actions.

Starting URL: https://demoqa.com/

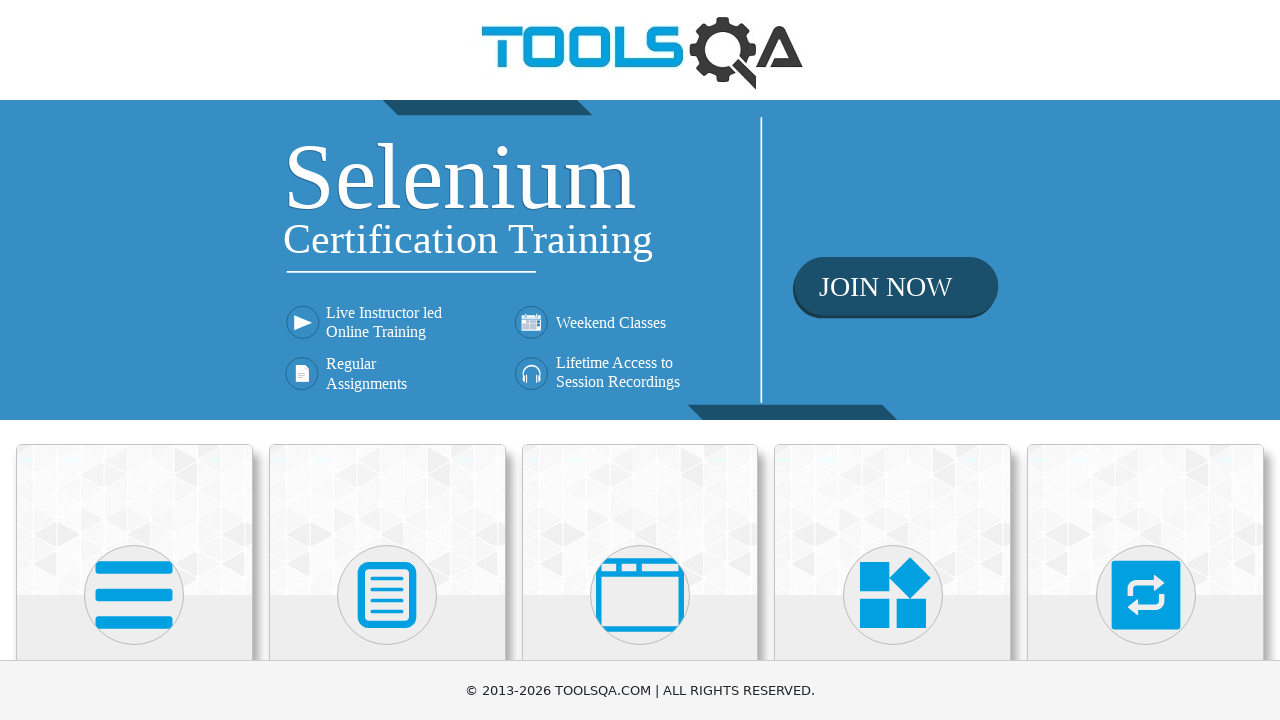

Set up dialog handler to accept simple alert
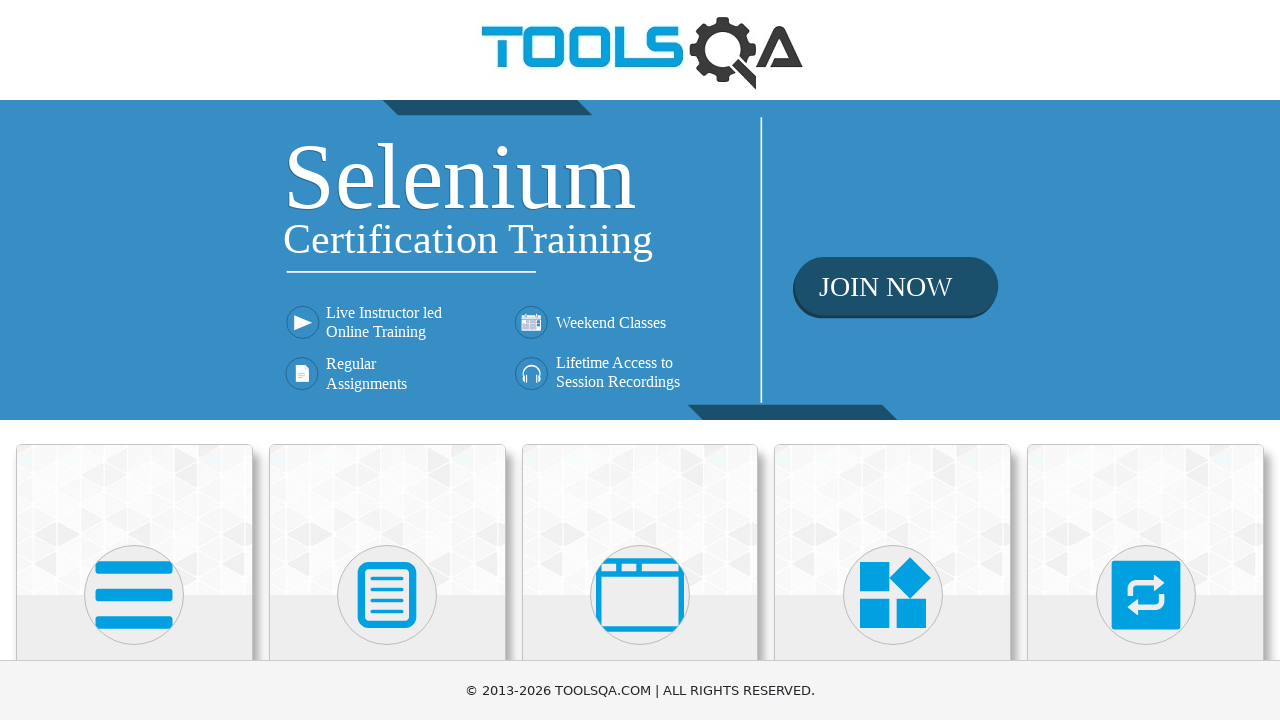

Clicked on 'Alerts, Frame & Windows' menu at (640, 360) on xpath=//h5[text()='Alerts, Frame & Windows']
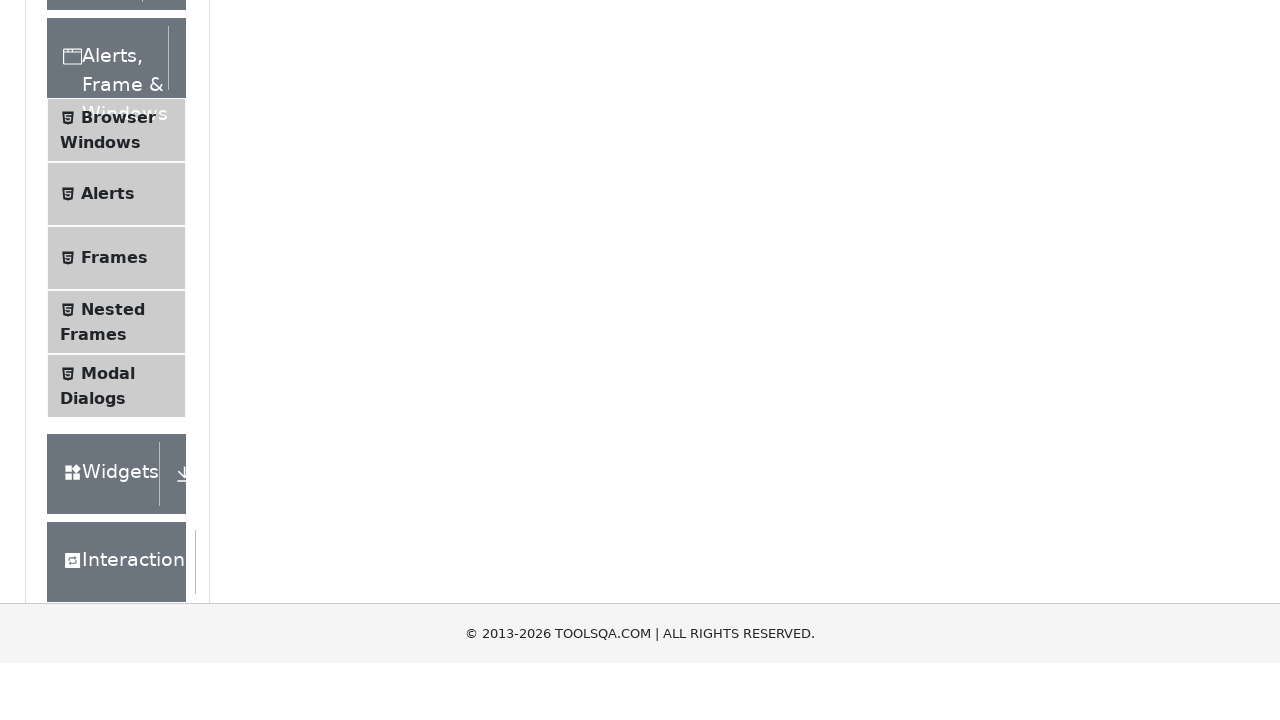

Clicked on 'Alerts' submenu at (108, 501) on xpath=//span[text()='Alerts']
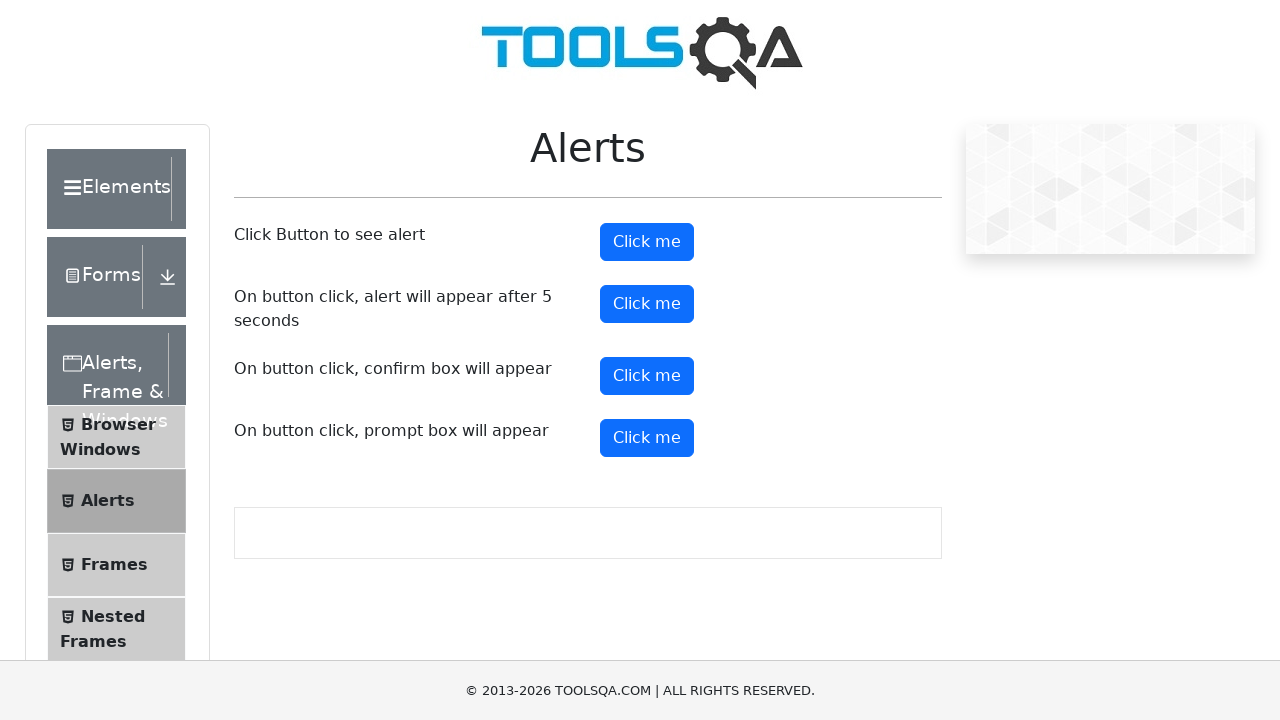

Clicked simple alert button at (647, 242) on #alertButton
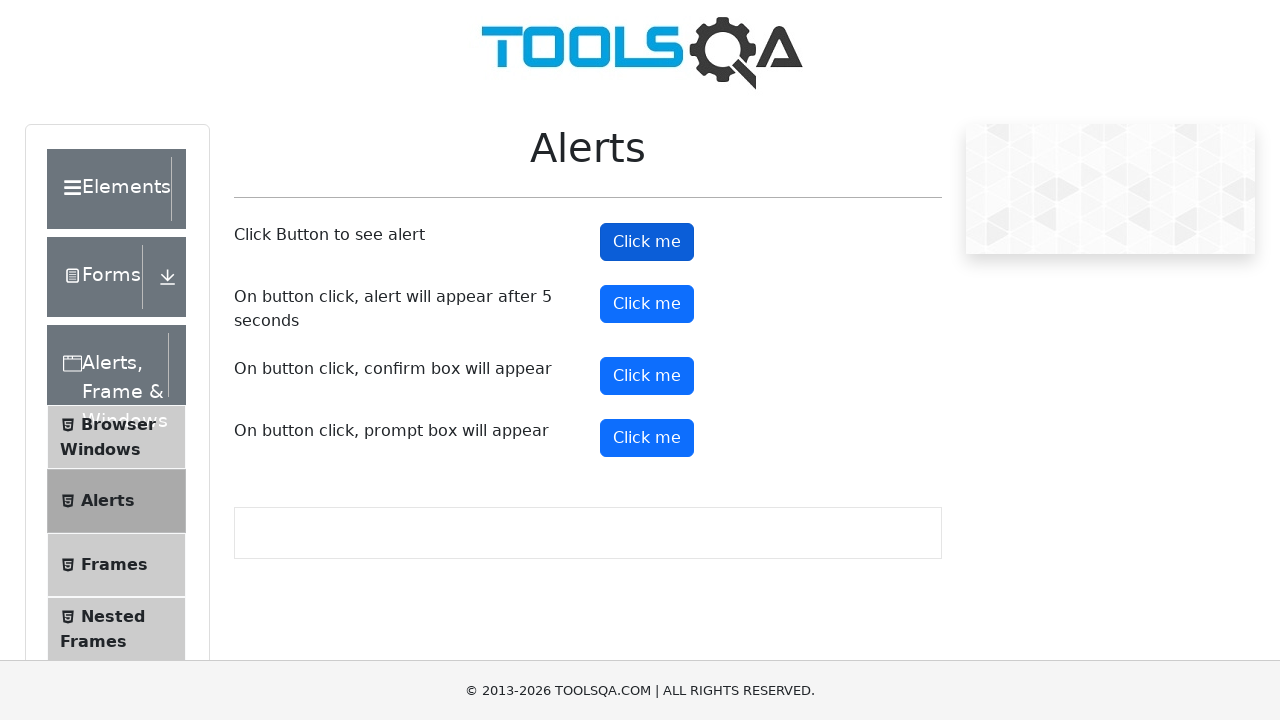

Waited 500ms for simple alert to be handled
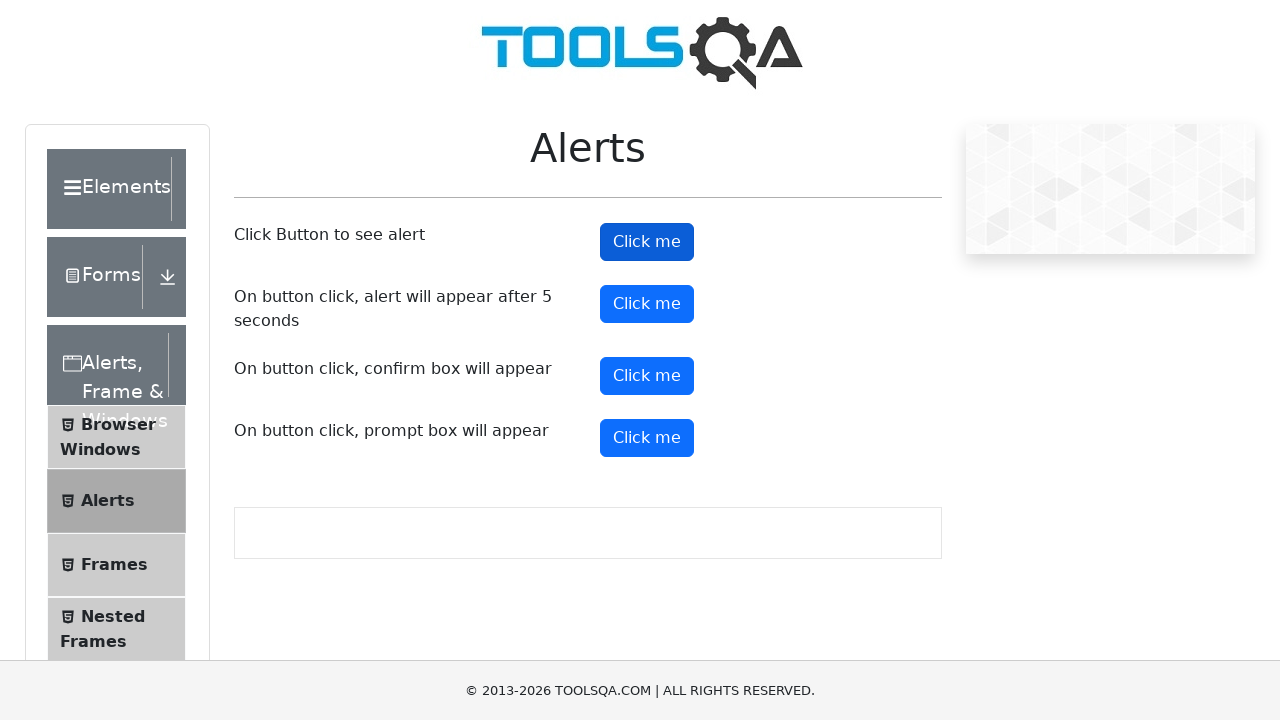

Set up dialog handler to accept timed alert
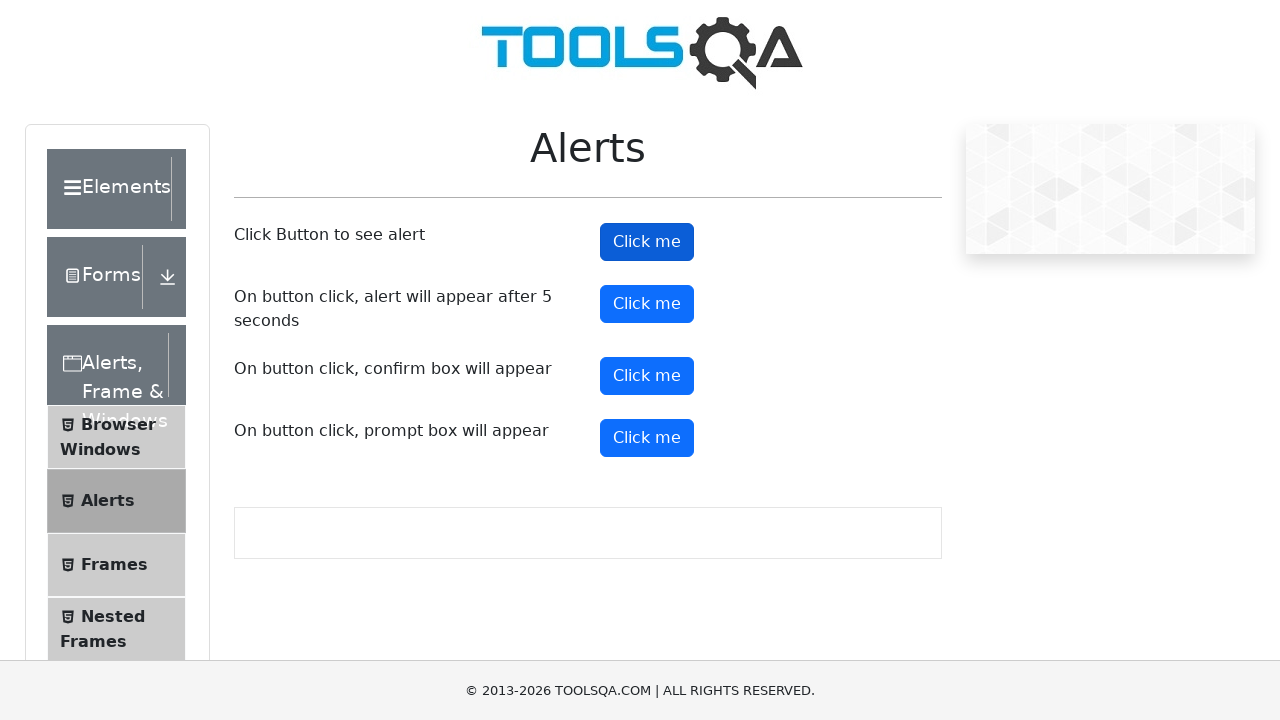

Clicked timer alert button at (647, 304) on #timerAlertButton
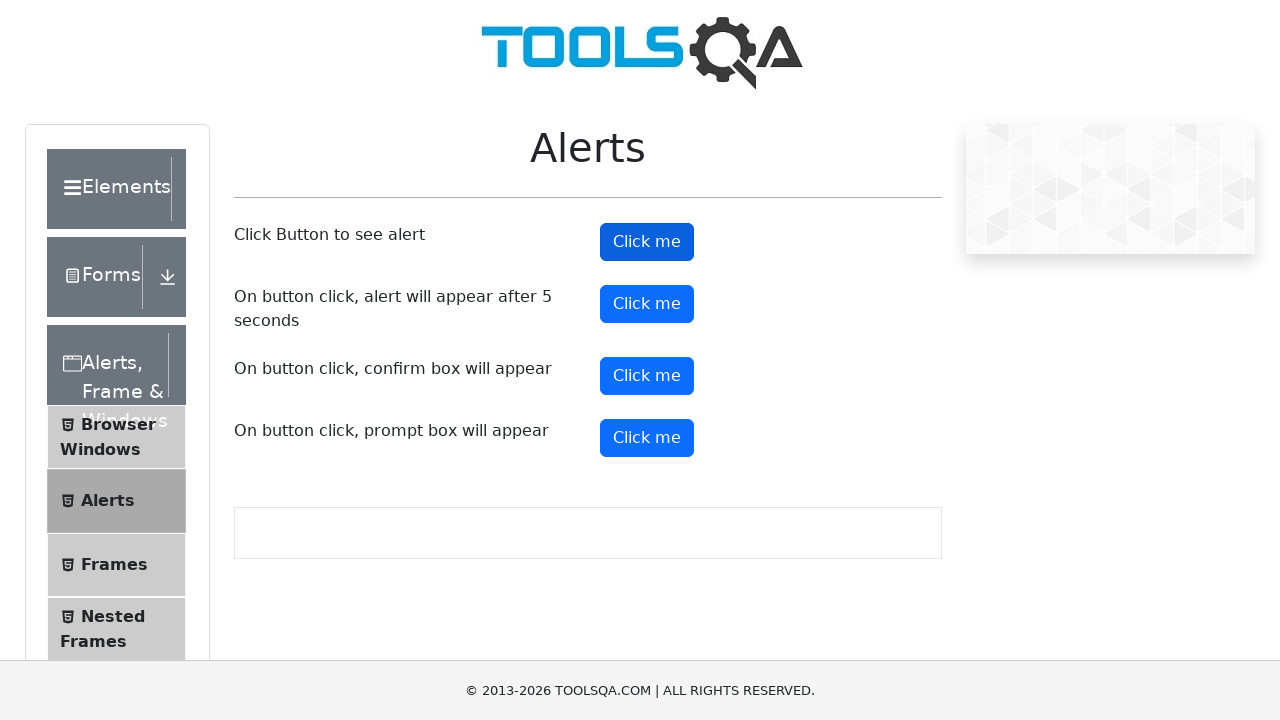

Waited 6 seconds for timed alert to appear and be handled
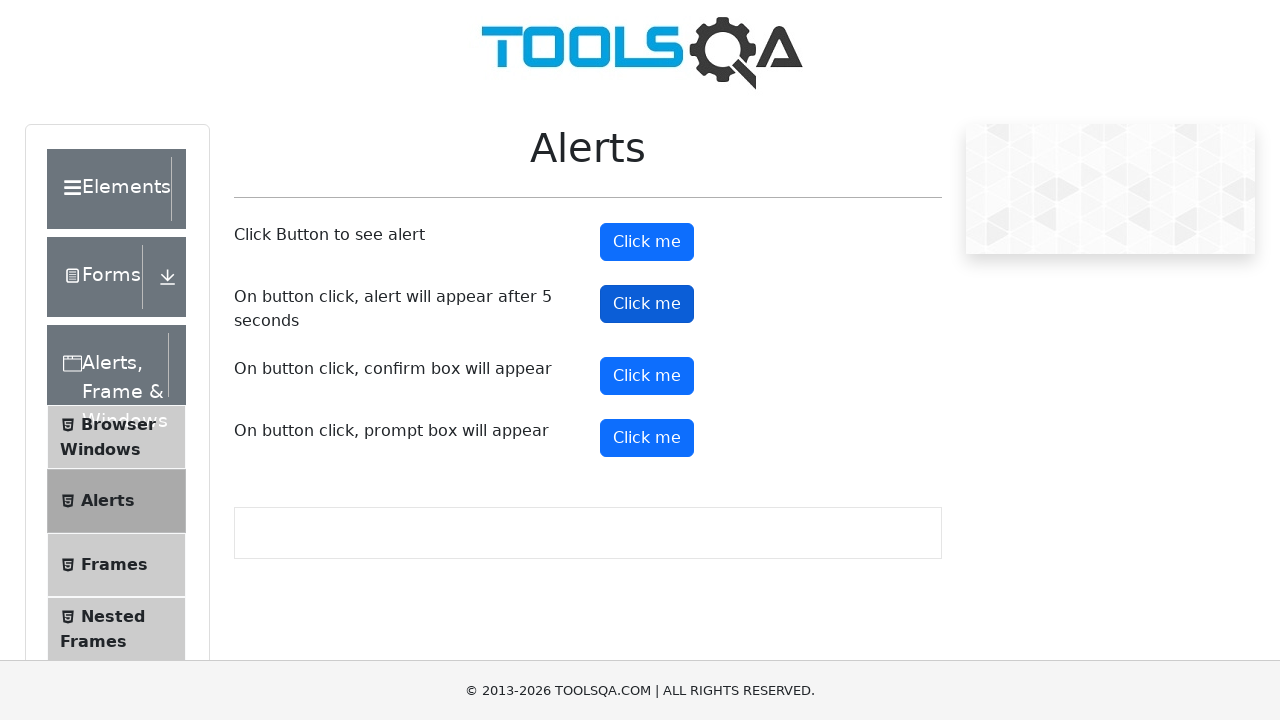

Set up dialog handler to dismiss confirm alert
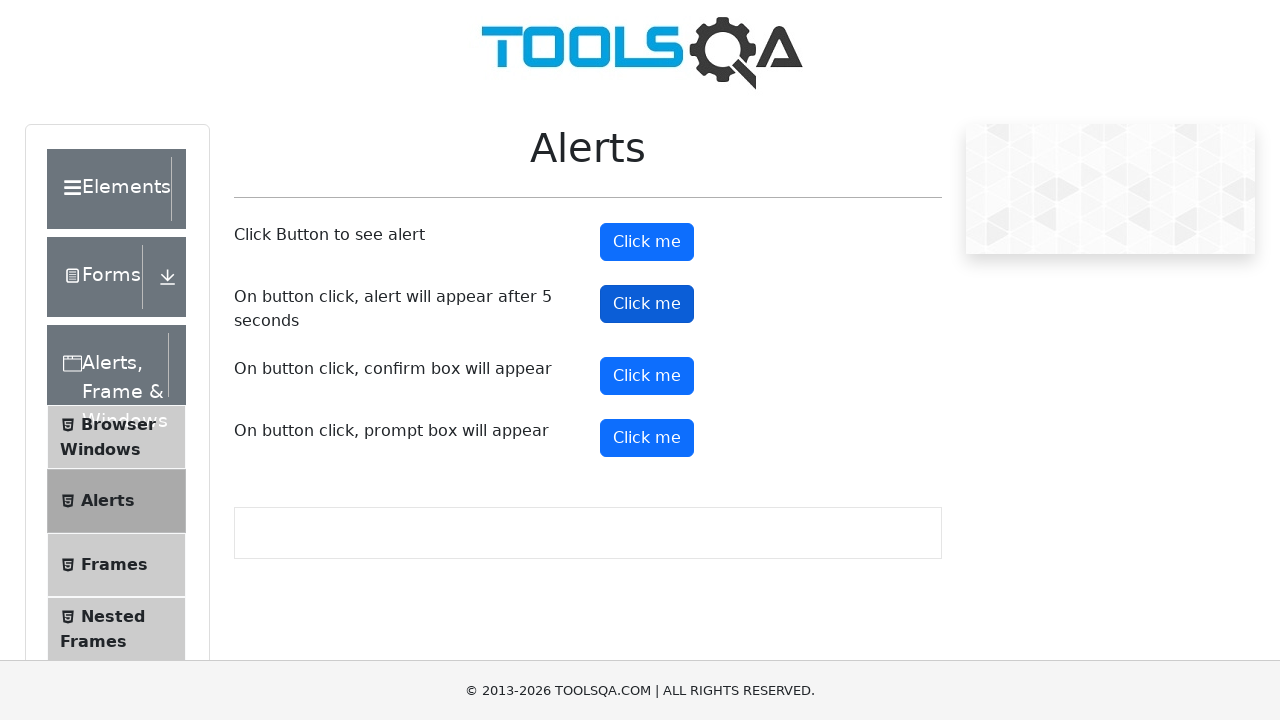

Clicked confirm alert button at (647, 376) on #confirmButton
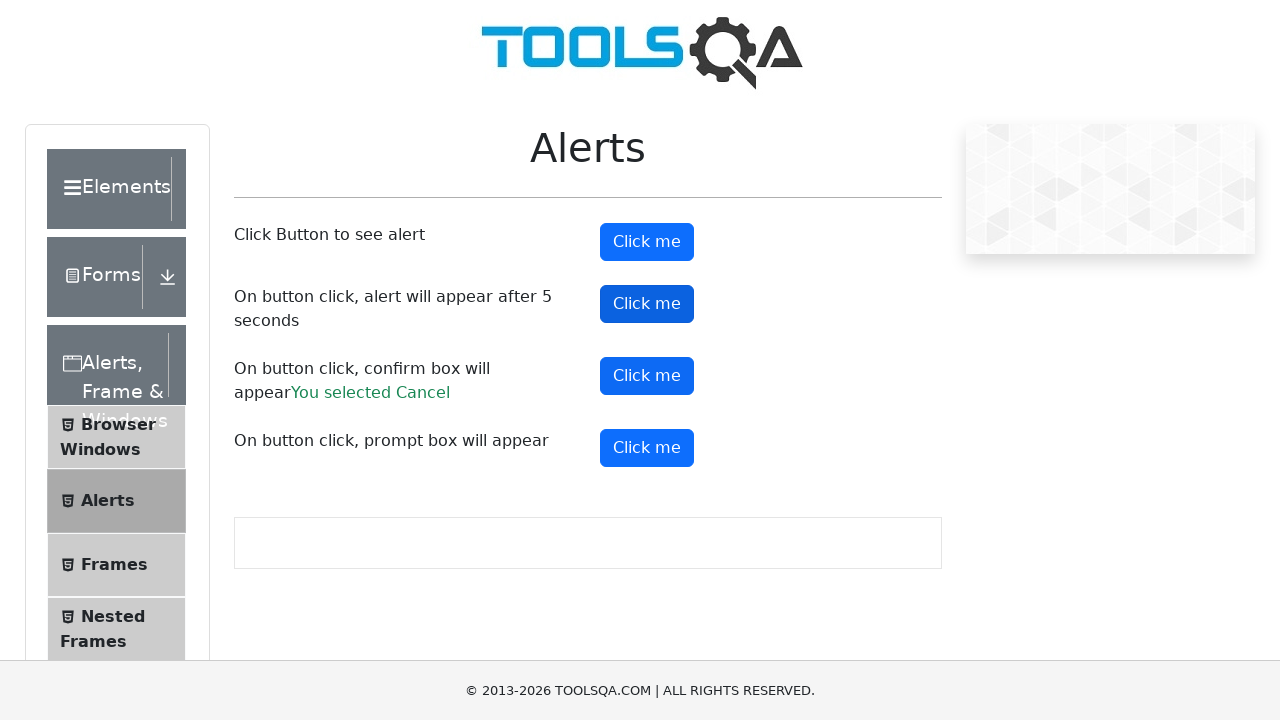

Waited 500ms for confirm alert to be dismissed
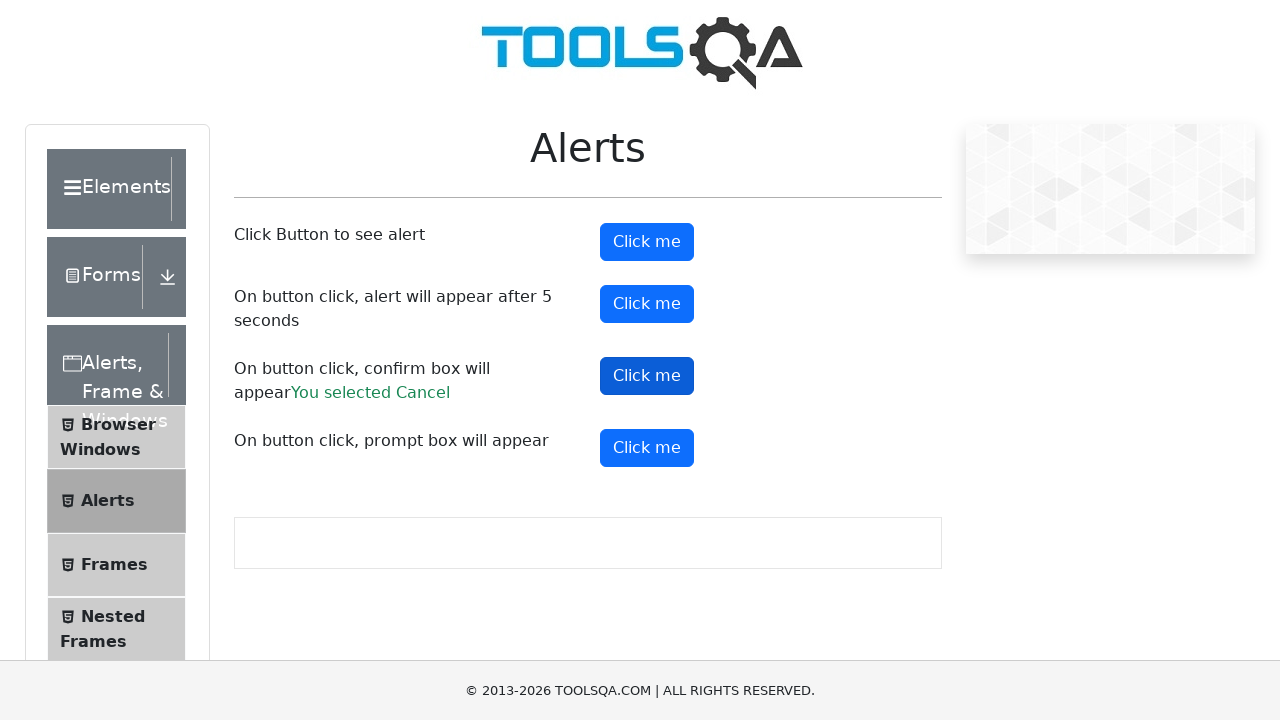

Set up dialog handler to accept prompt alert with text 'this is a test'
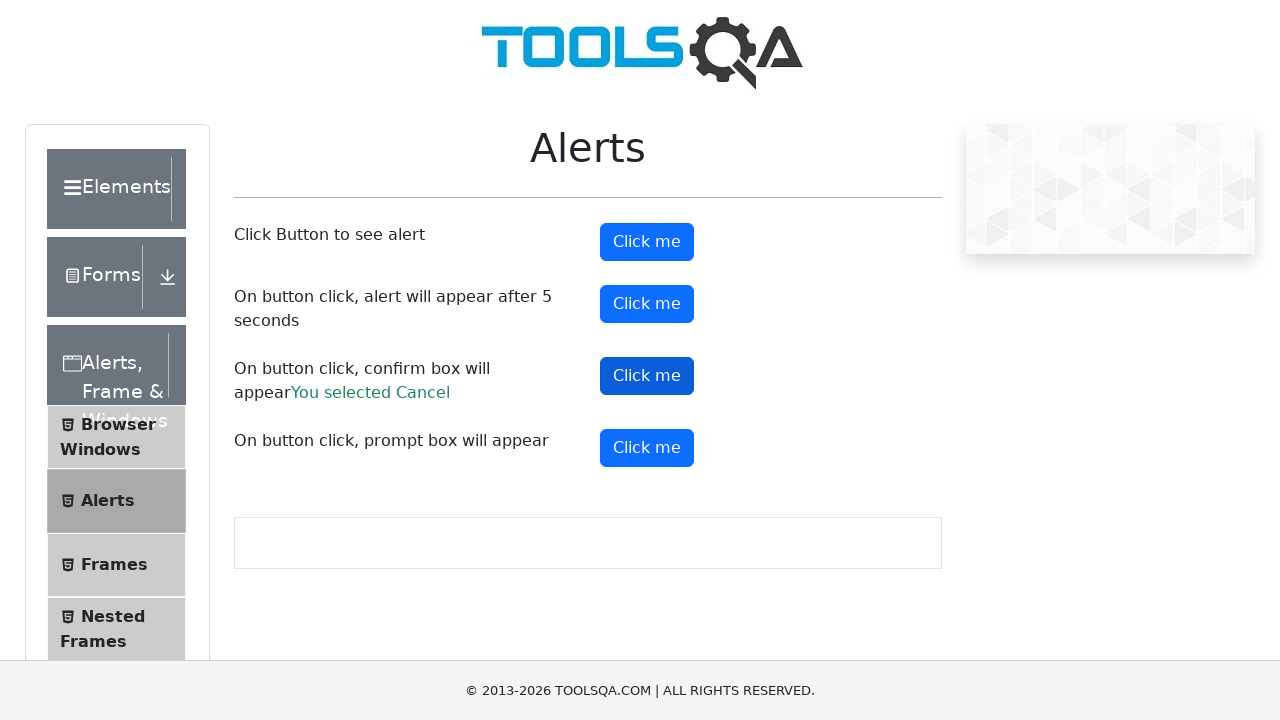

Clicked prompt alert button at (647, 448) on #promtButton
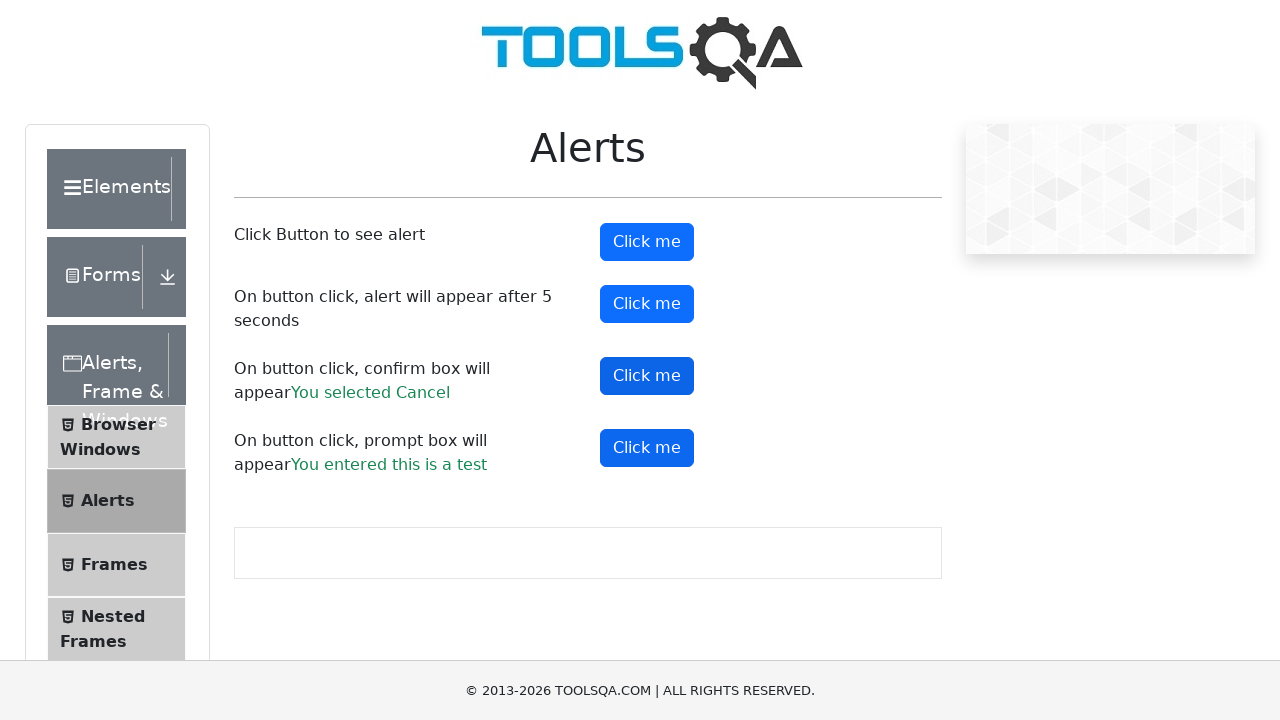

Waited 500ms for prompt alert to be handled
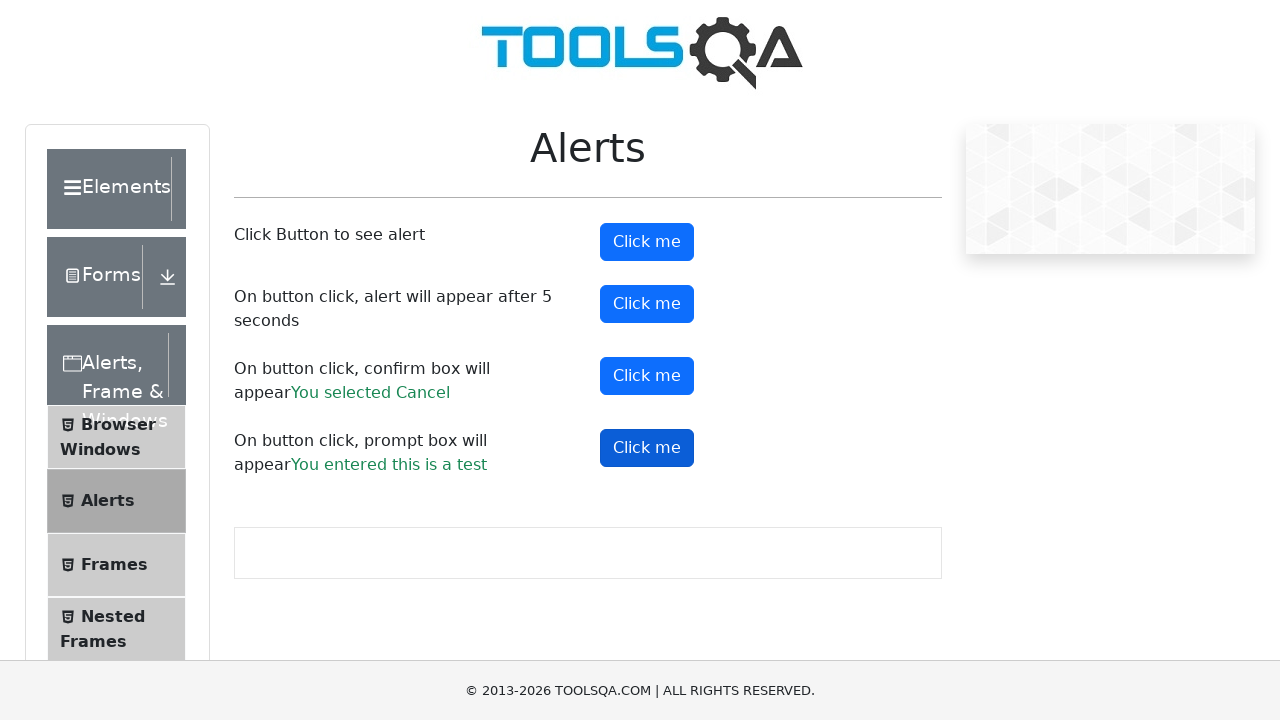

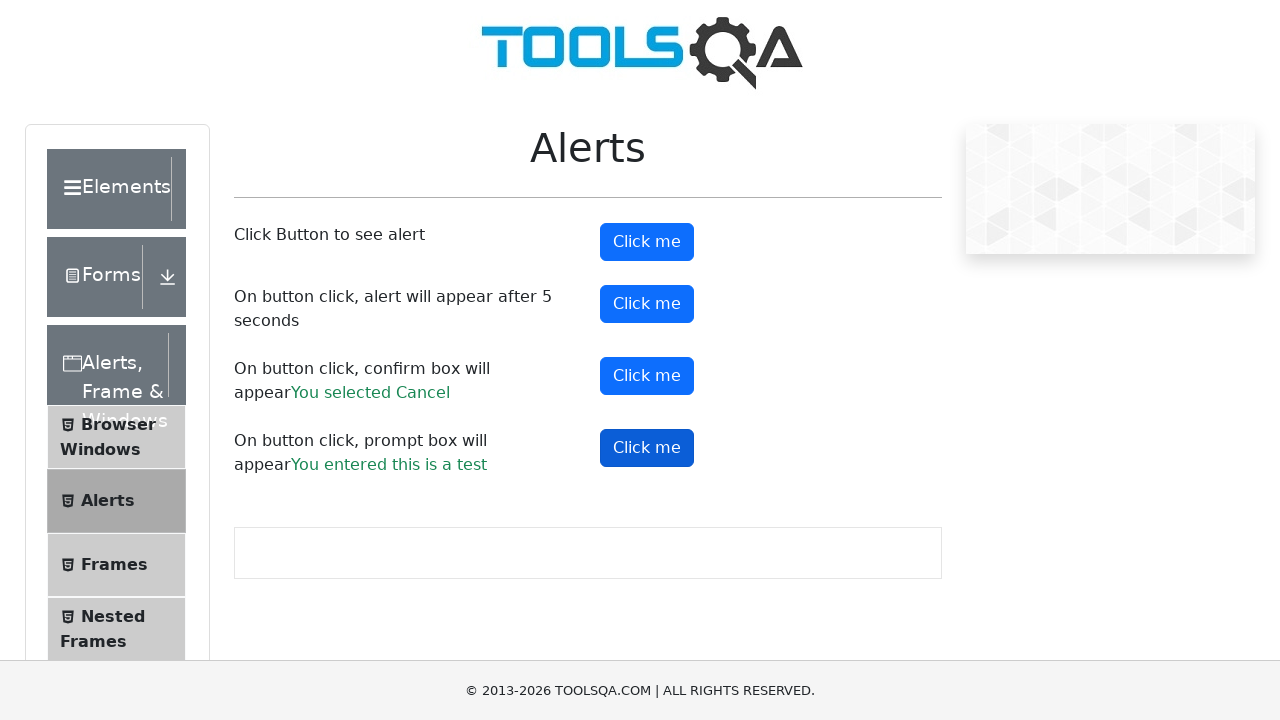